Tests adding todo items to the list by filling the input field and pressing Enter, then verifying the items appear in the list

Starting URL: https://demo.playwright.dev/todomvc

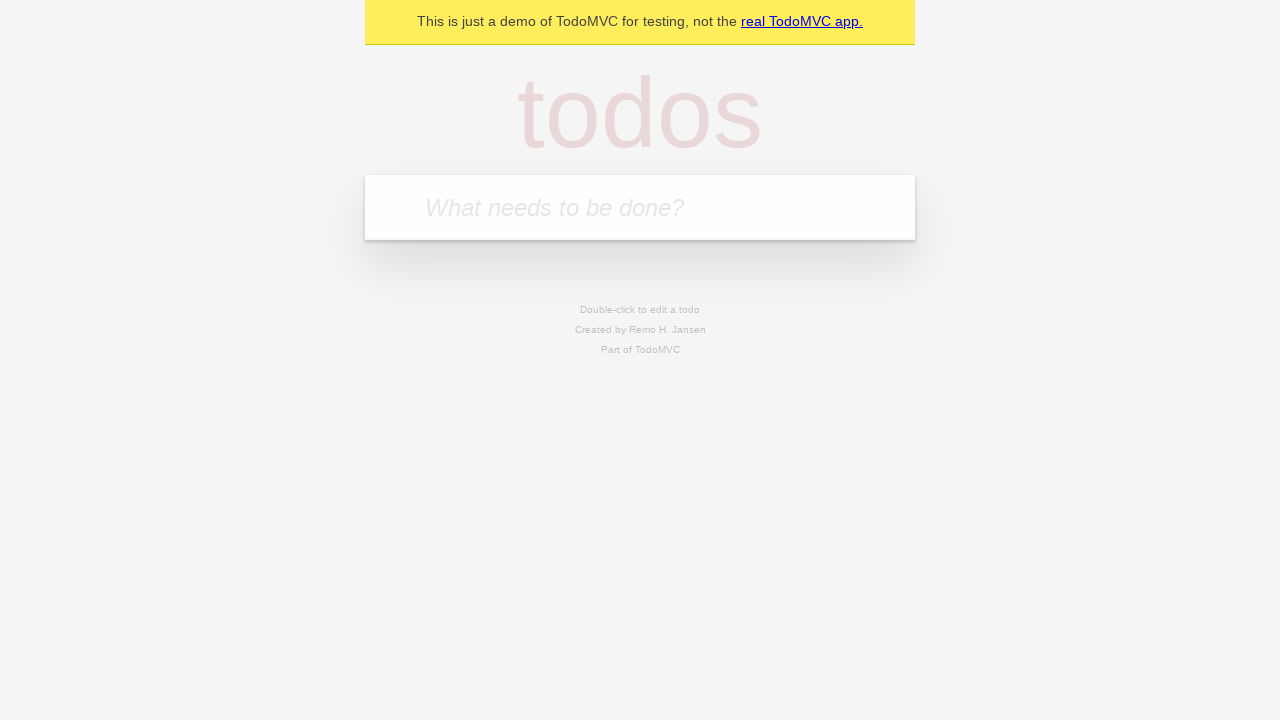

Located the todo input field
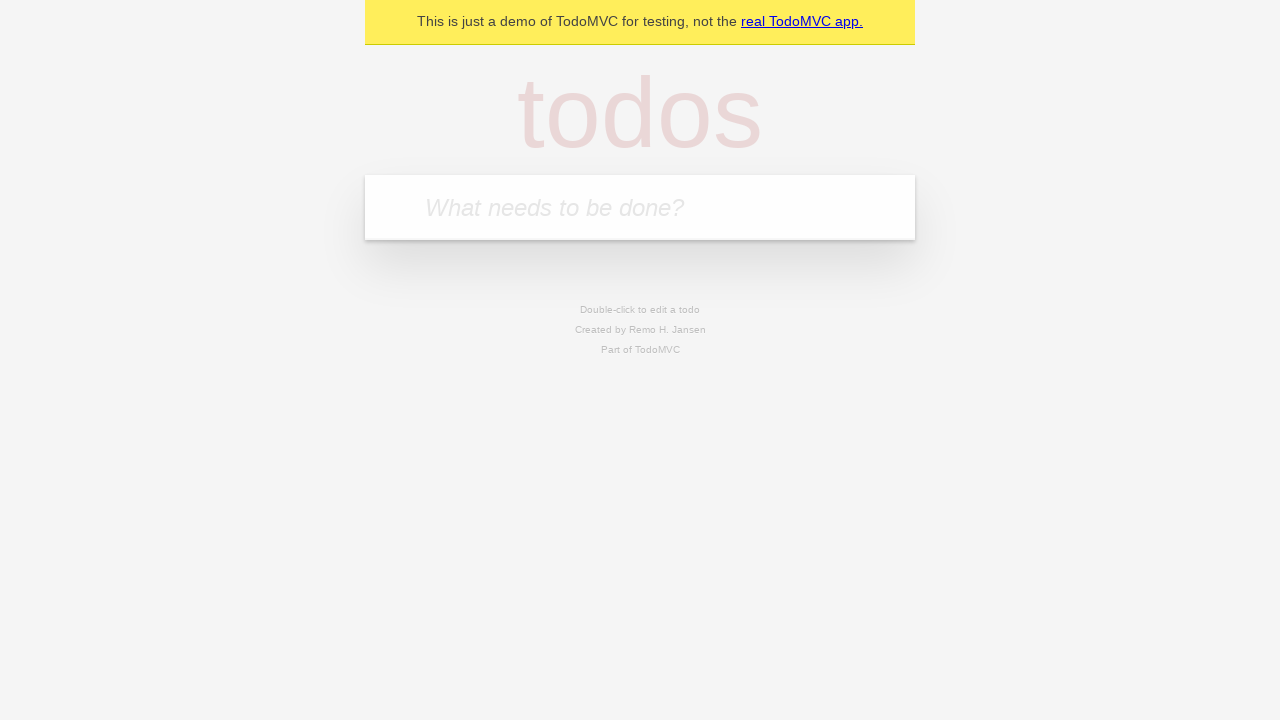

Filled input field with 'buy some cheese' on internal:attr=[placeholder="What needs to be done?"i]
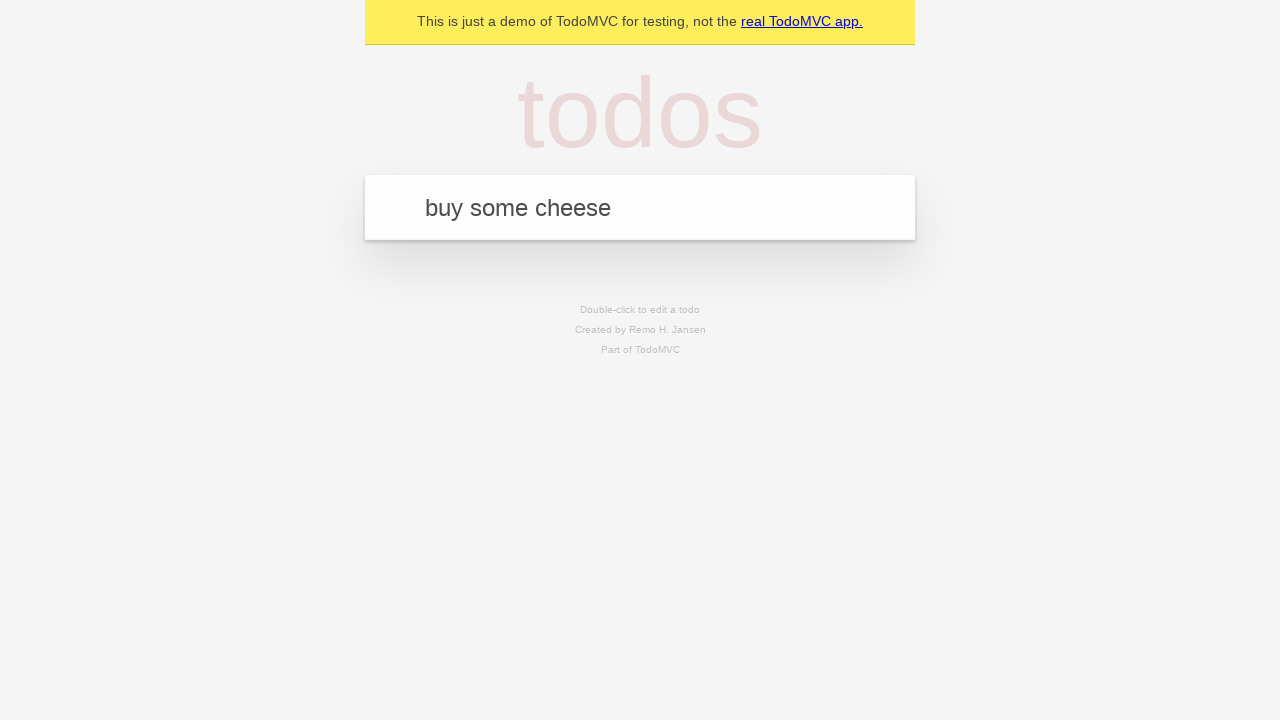

Pressed Enter to add first todo item on internal:attr=[placeholder="What needs to be done?"i]
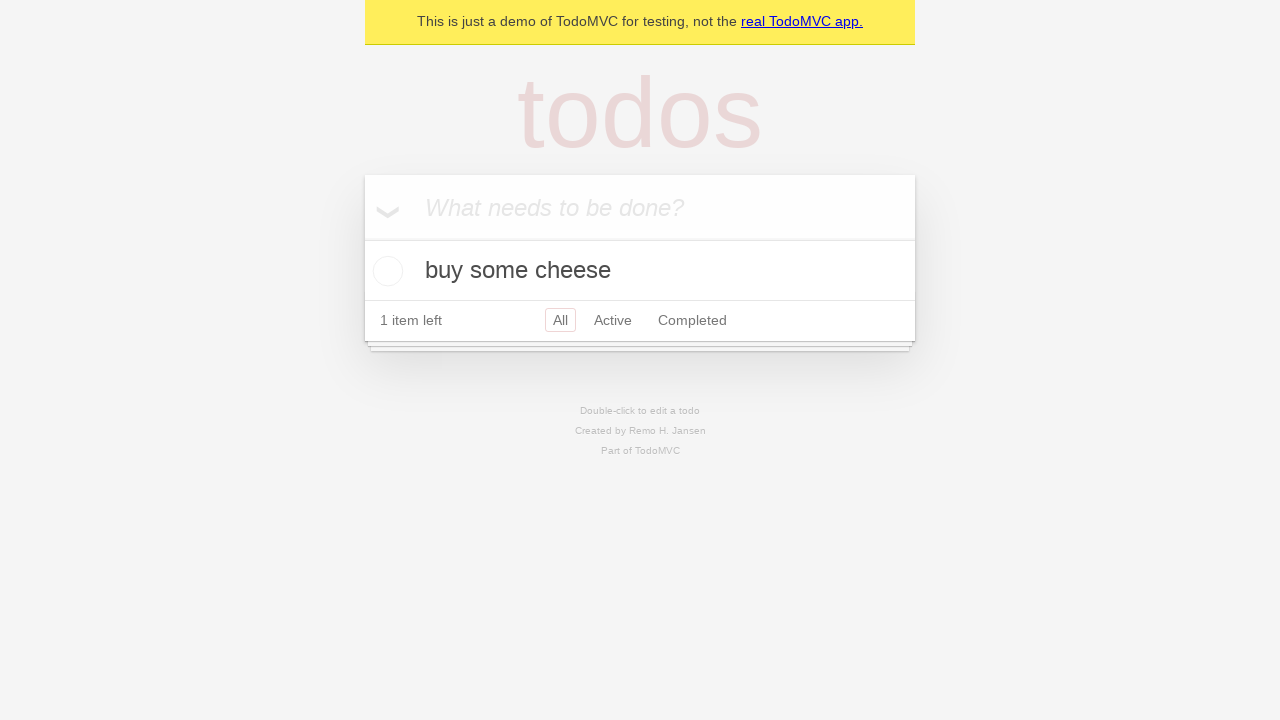

First todo item appeared in the list
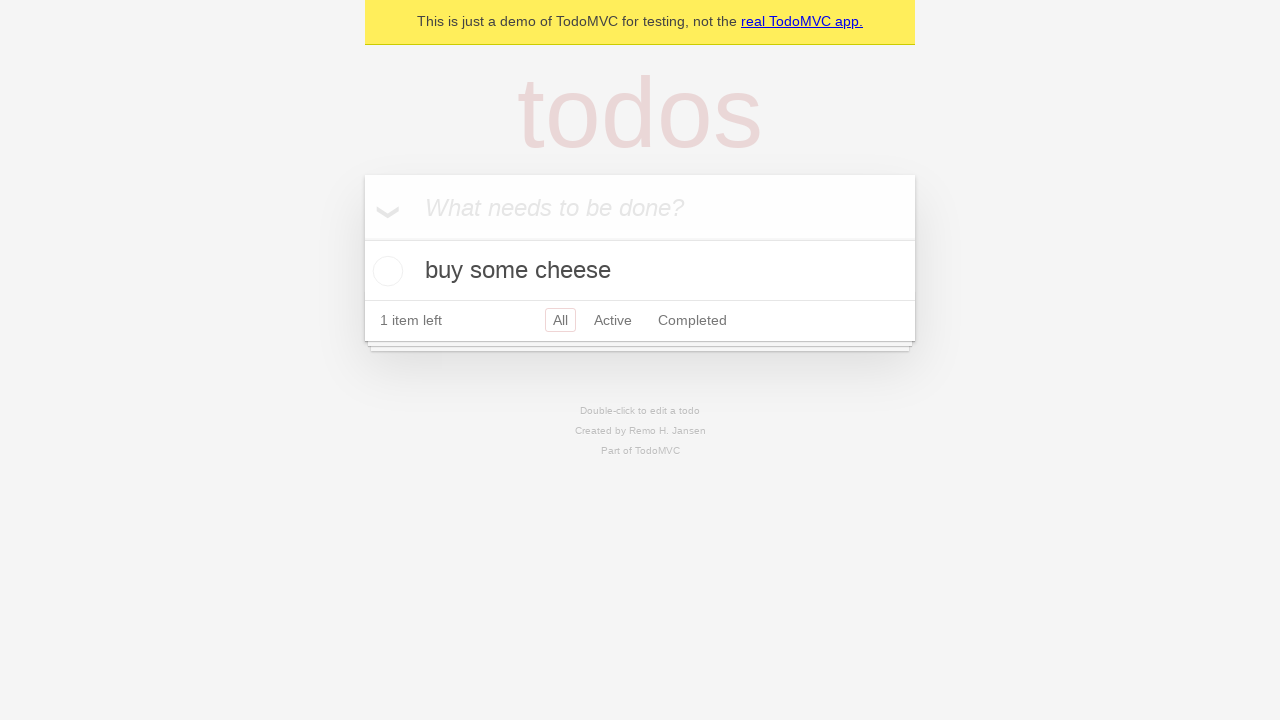

Filled input field with 'feed the cat' on internal:attr=[placeholder="What needs to be done?"i]
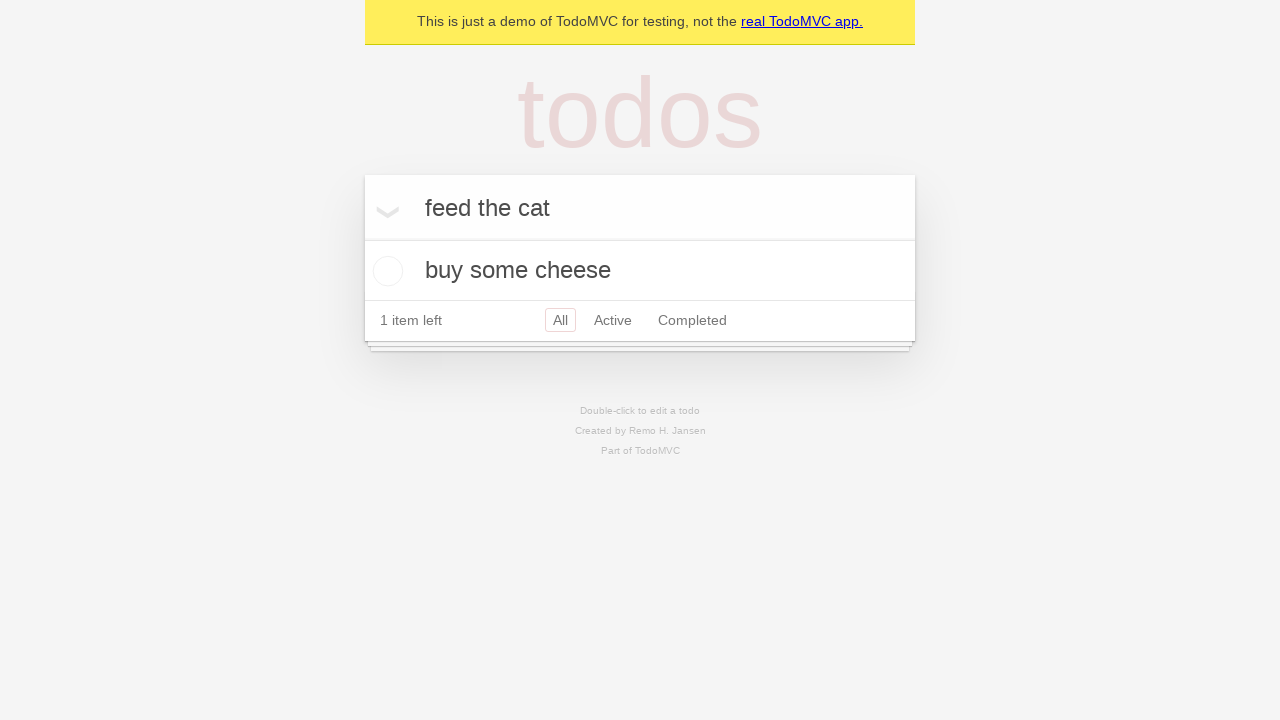

Pressed Enter to add second todo item on internal:attr=[placeholder="What needs to be done?"i]
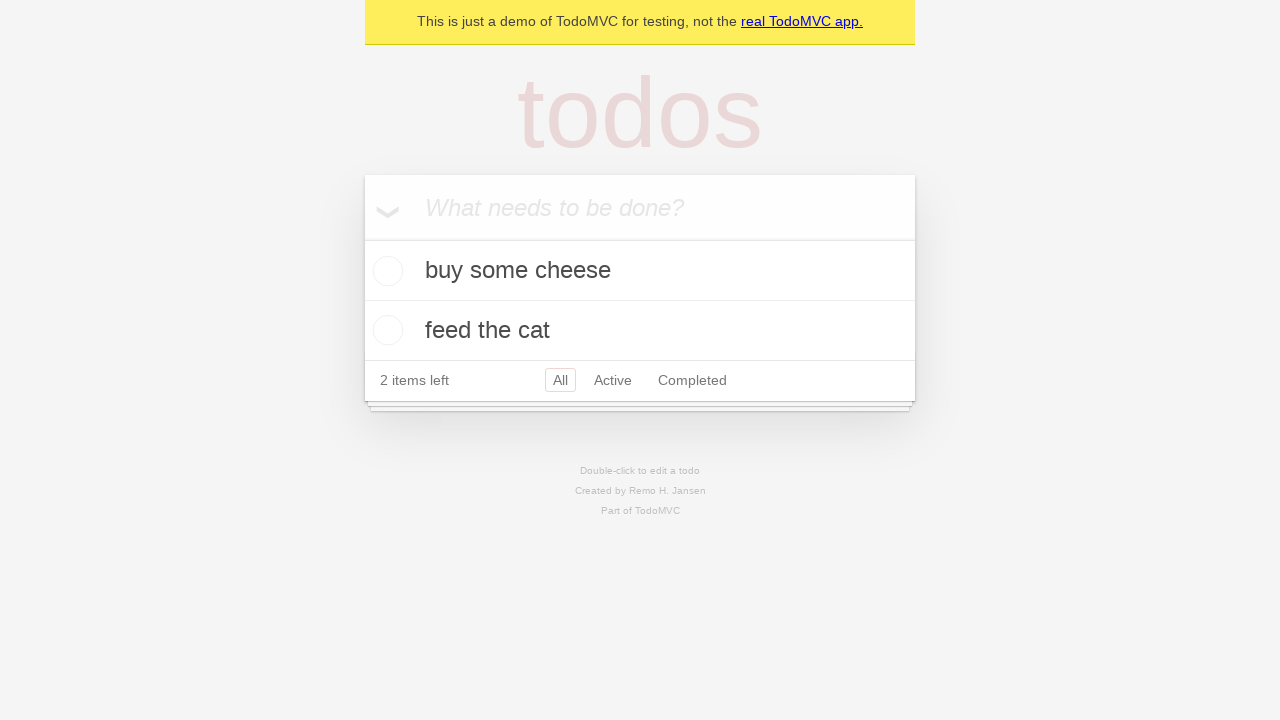

Both todo items are visible in the list
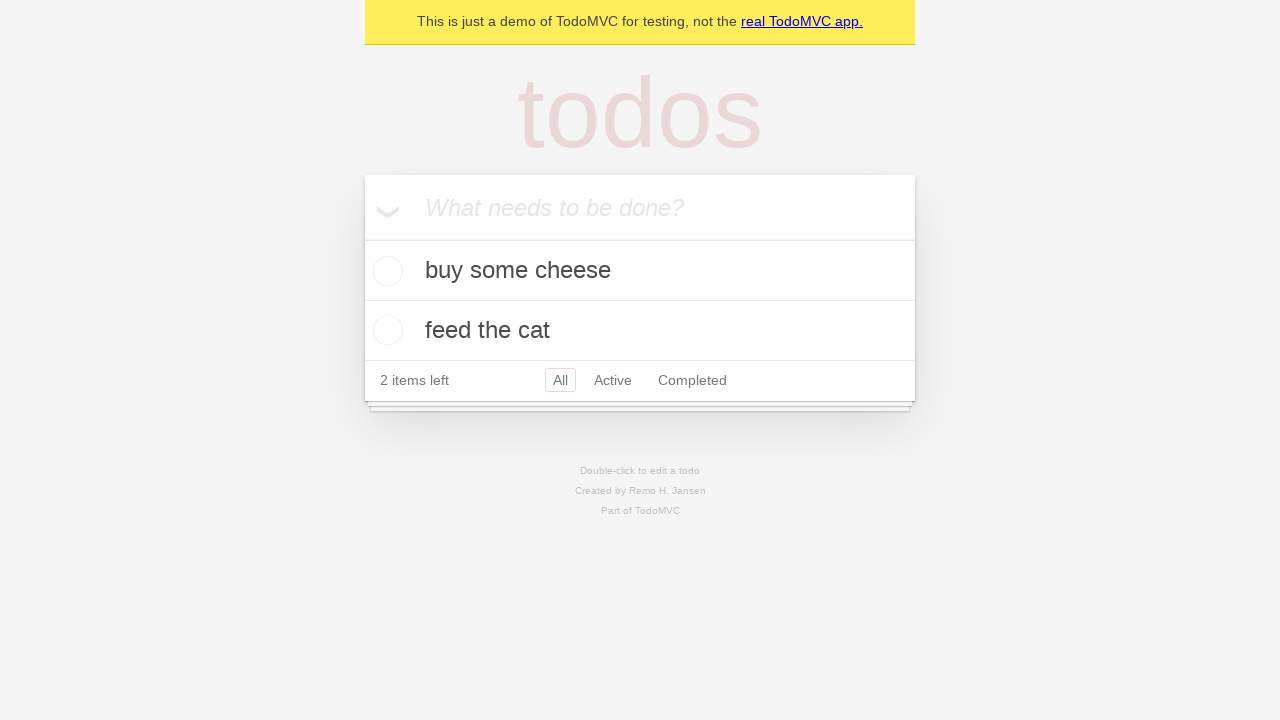

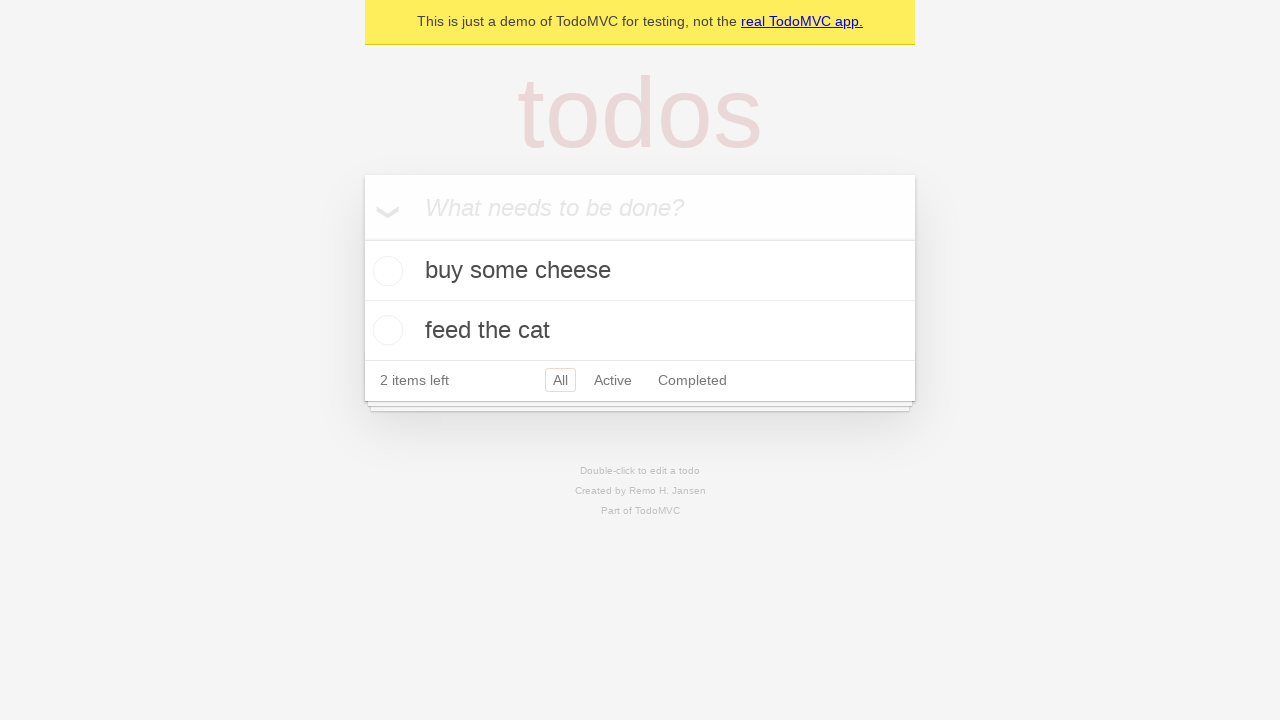